Tests radio button interactions on a form page, including selecting a browser option, finding default selected radio buttons, and selecting an age group if not already selected

Starting URL: https://www.leafground.com/dashboard.xhtml

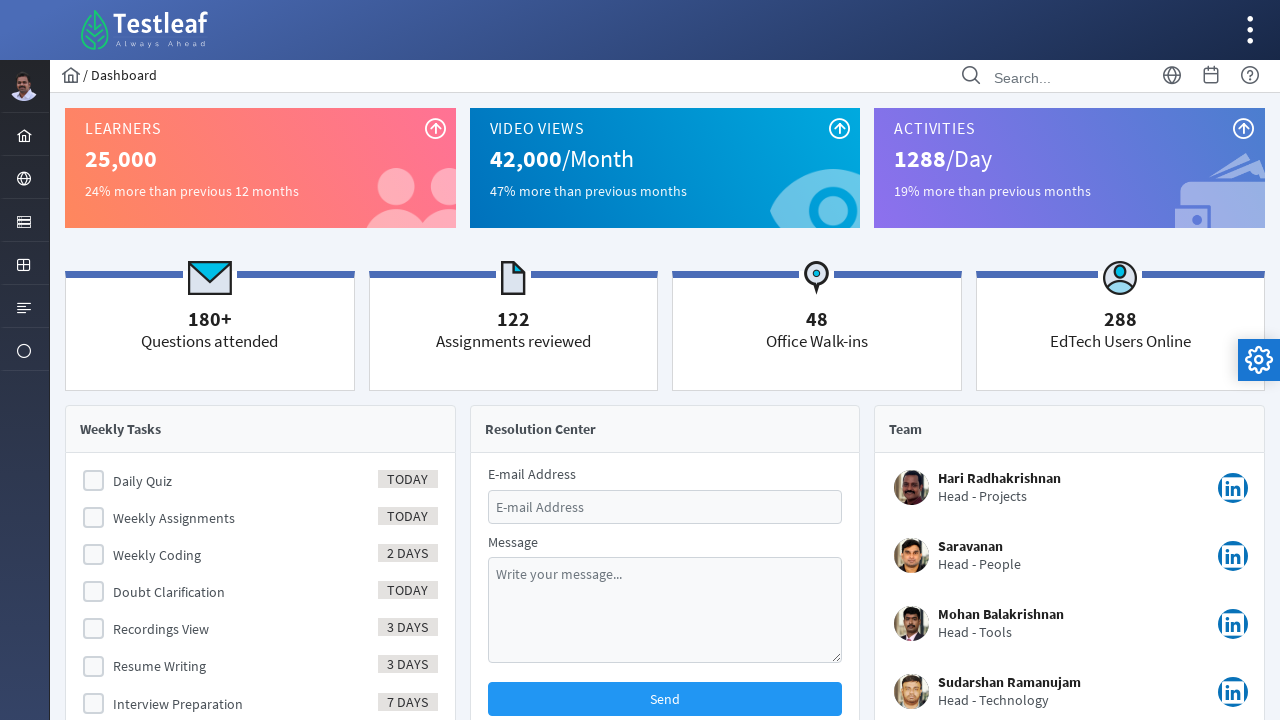

Clicked elements icon in menu at (24, 220) on xpath=//*[@id="menuform"]/child::ul/li[3]
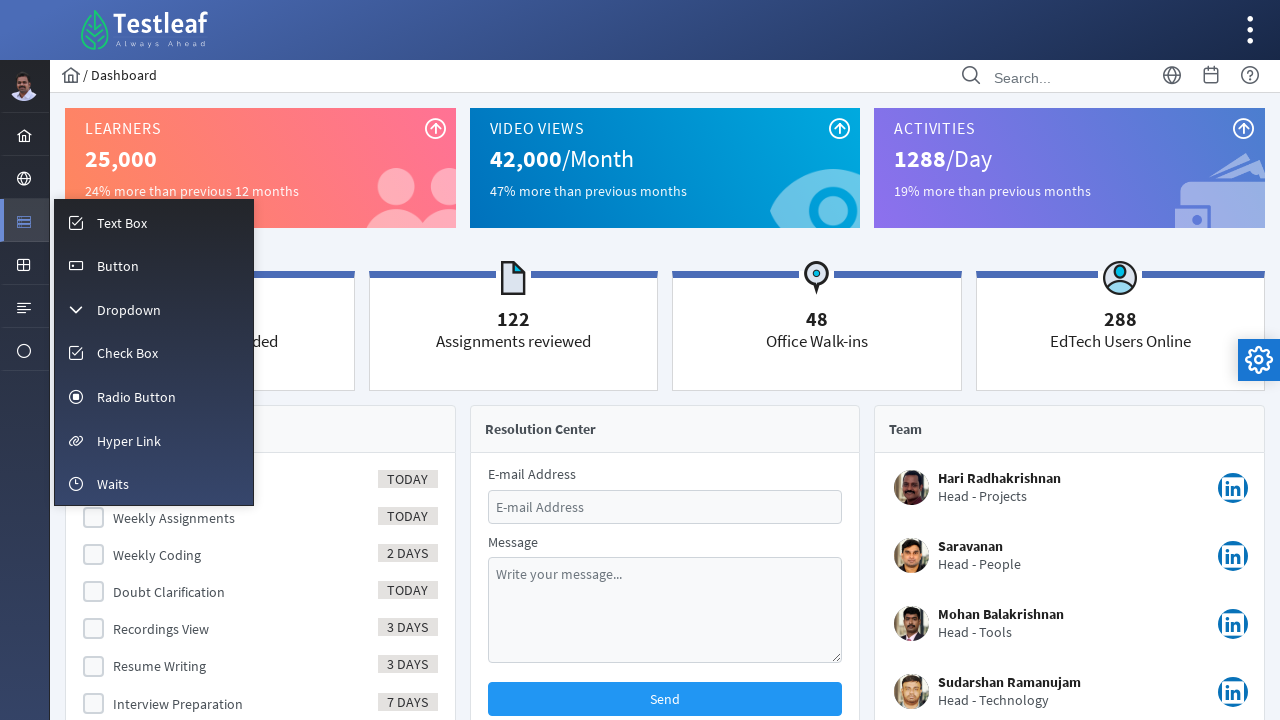

Clicked radio button menu item at (154, 396) on #menuform\:m_radio
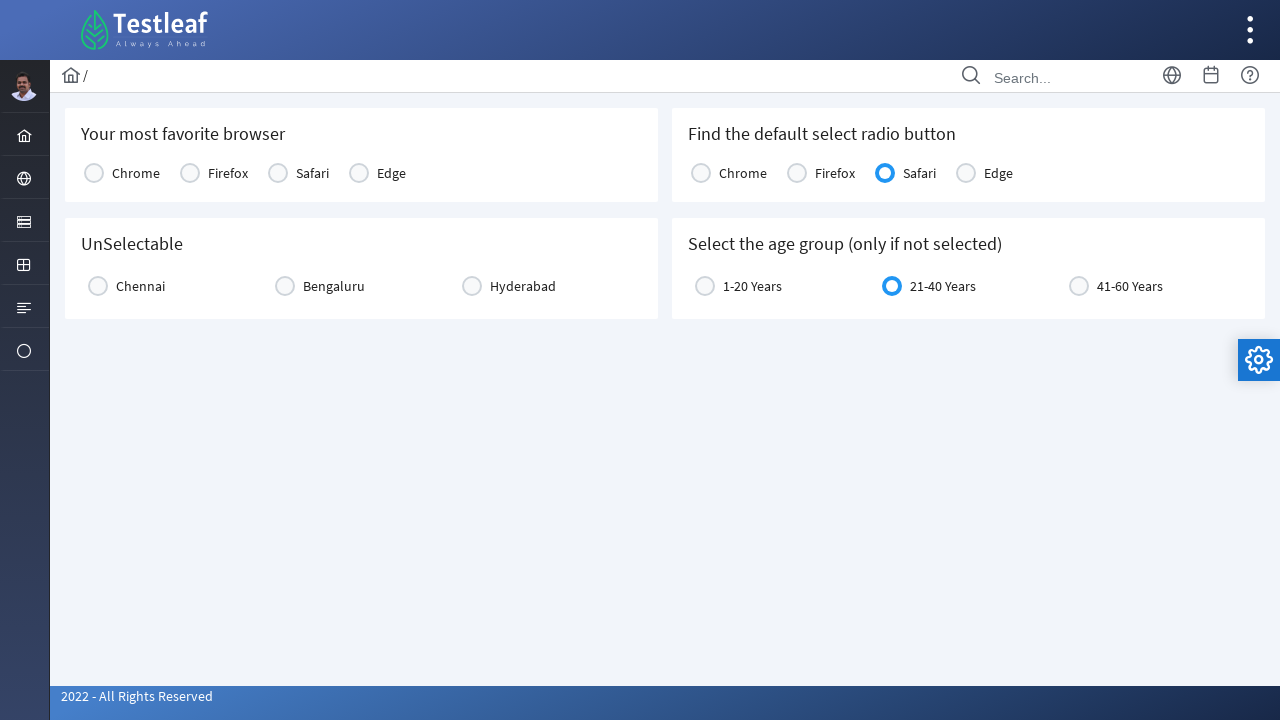

Selected Edge browser radio button at (392, 173) on xpath=(//*[text()='Edge'])[1]
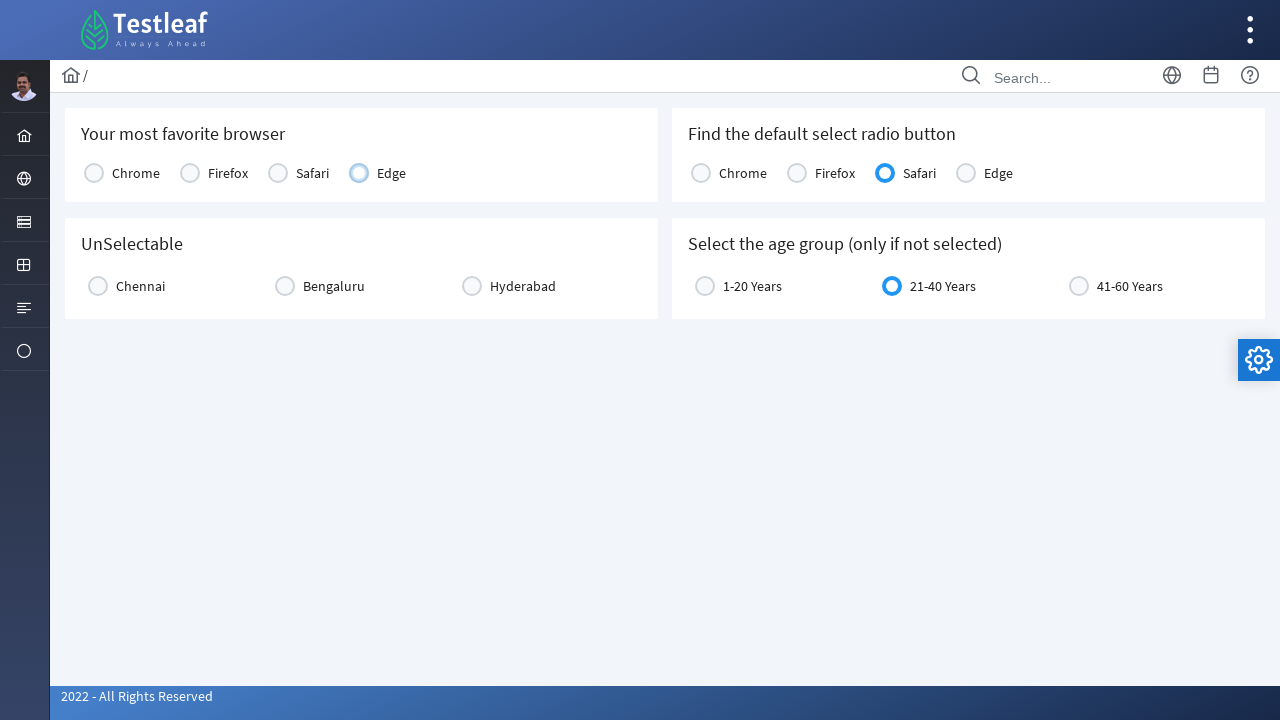

Located default radio buttons in console table
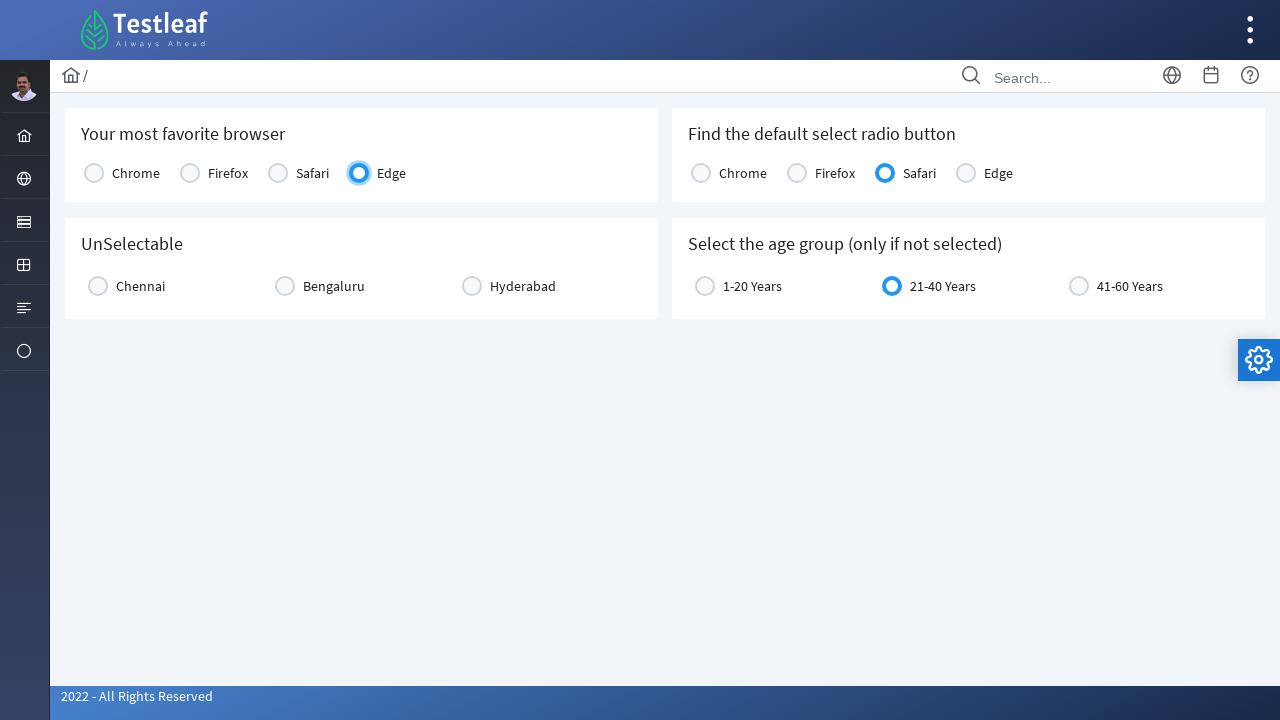

Found default selected radio button at index 3
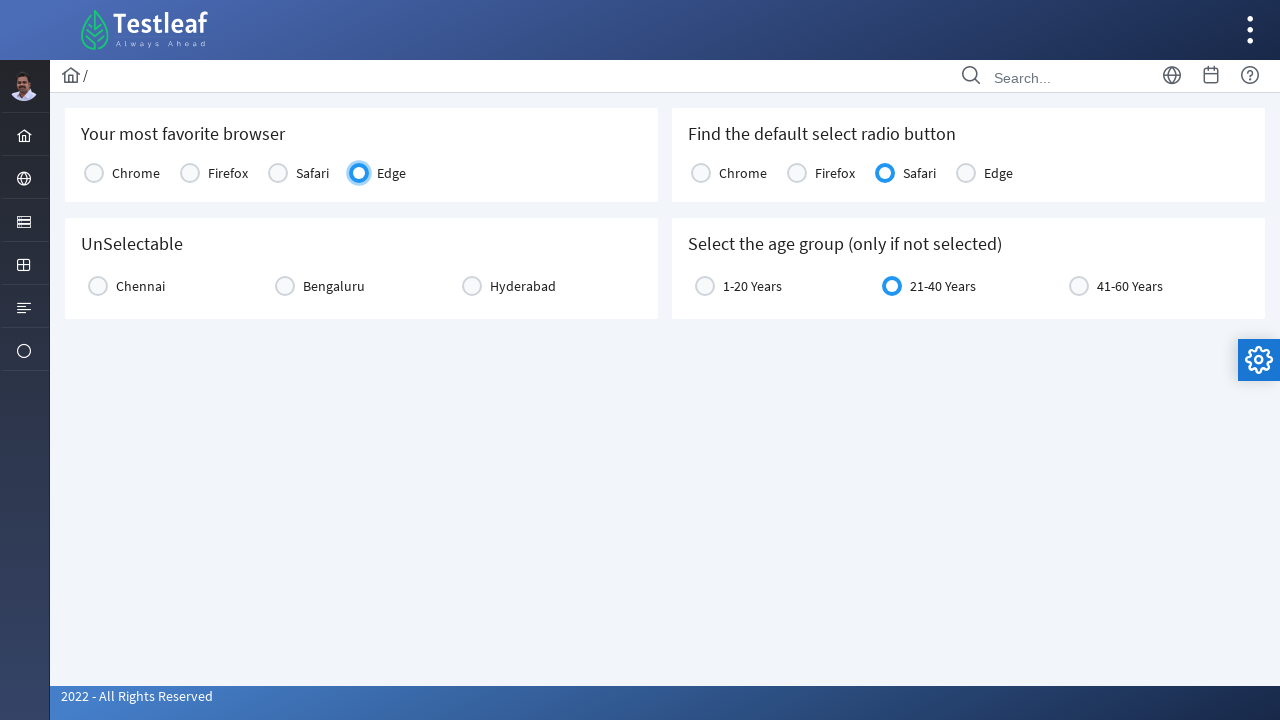

Located age group radio buttons
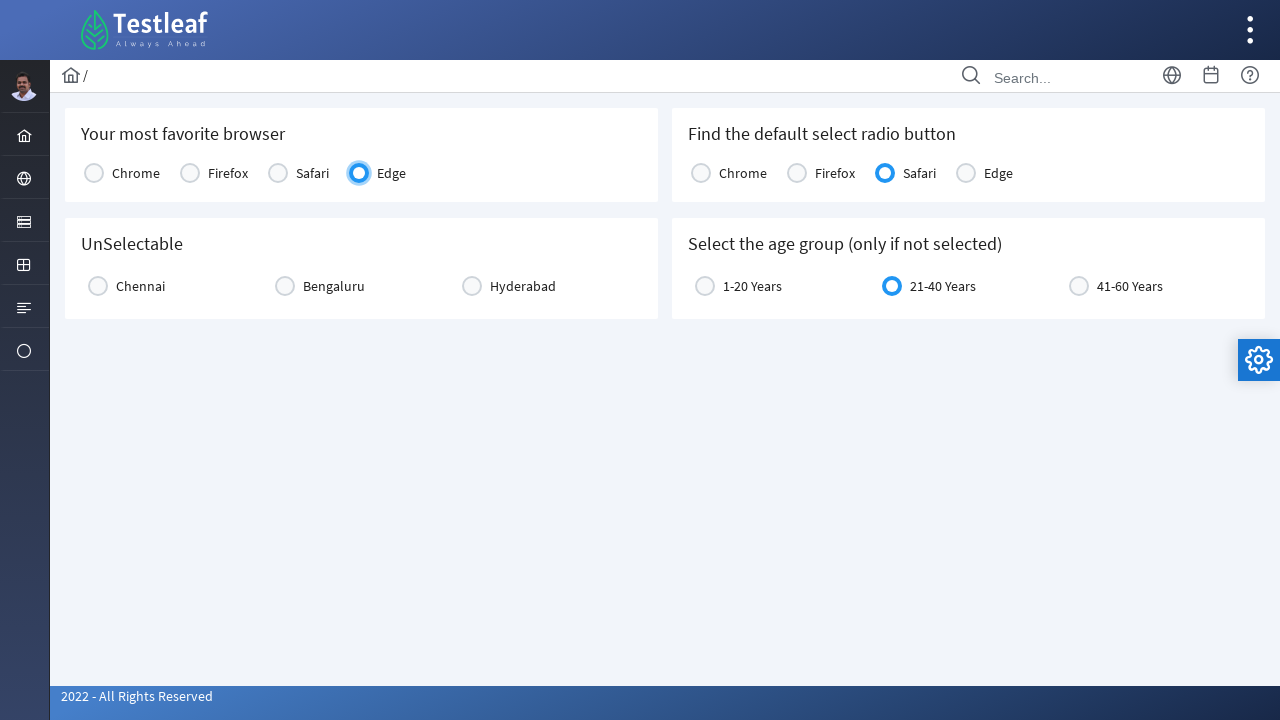

Selected age group radio button at index 1 at (752, 286) on xpath=(//*[@id="j_idt87:age"]/descendant::label)[1]
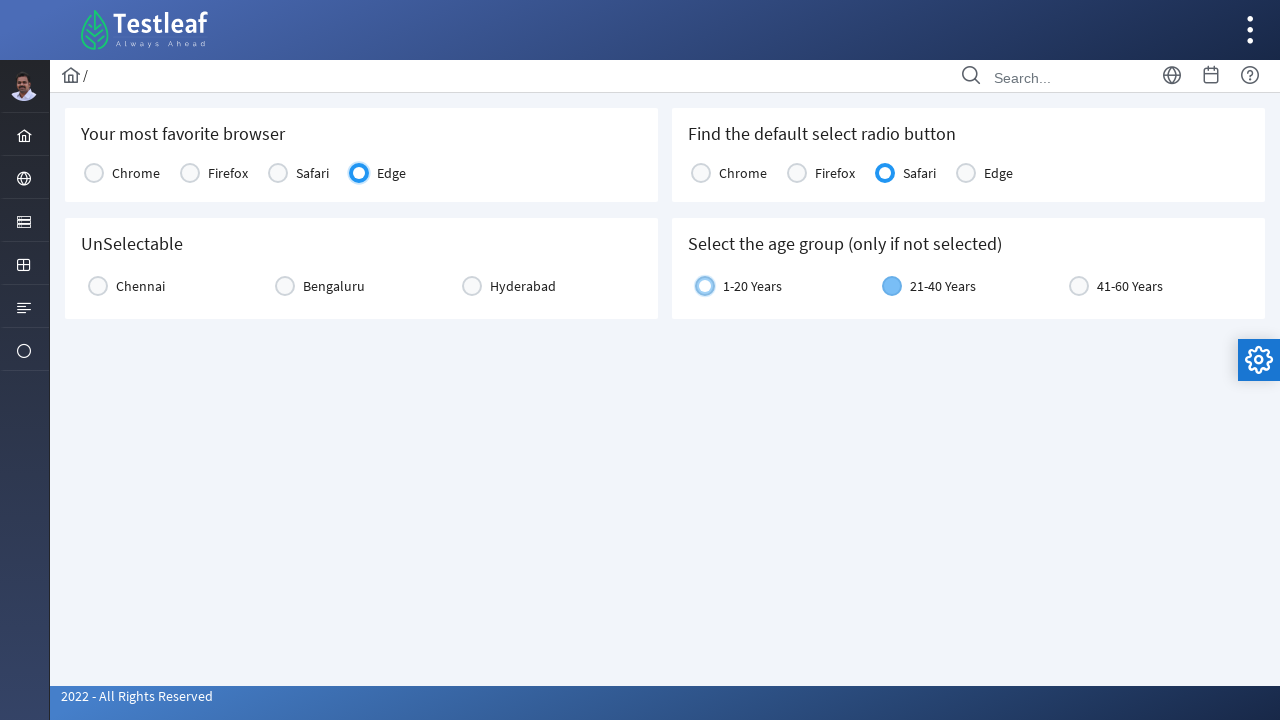

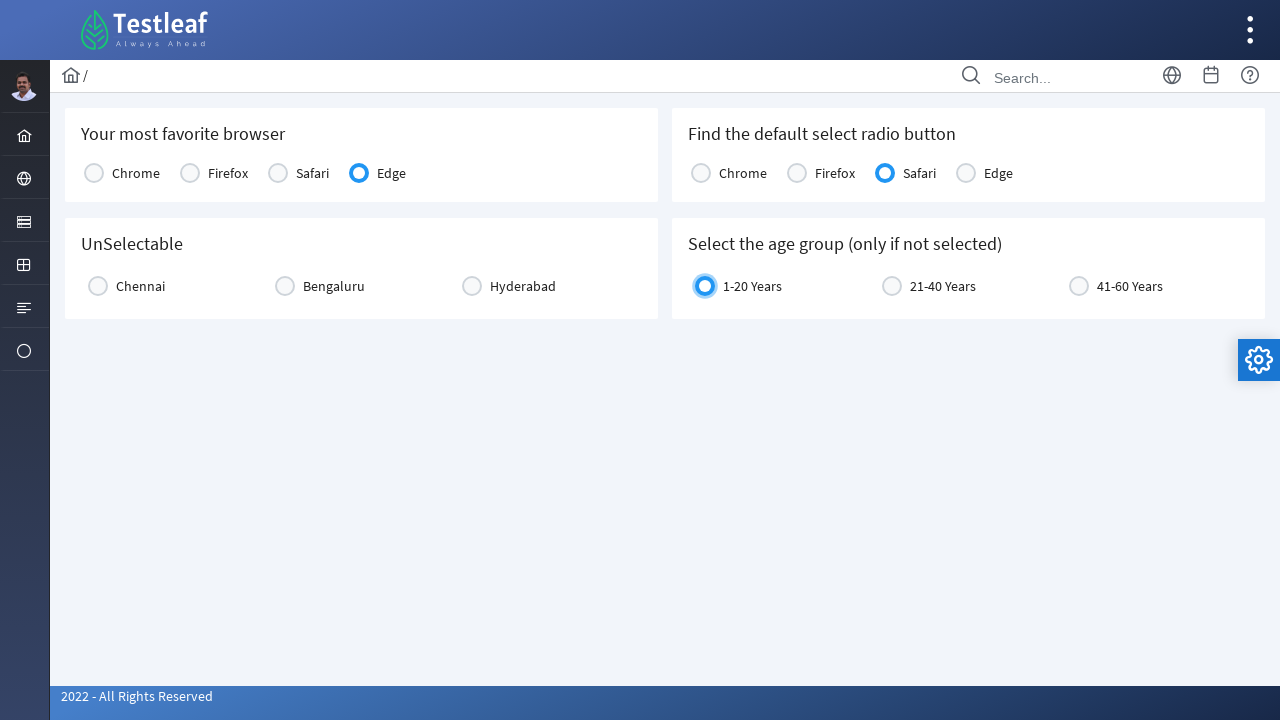